Tests infinite scroll functionality on a restaurant review page by scrolling down to load additional review content until no more content loads

Starting URL: https://www.catchtable.net/shop/eggandflour/review?type=DINING_GLOBAL

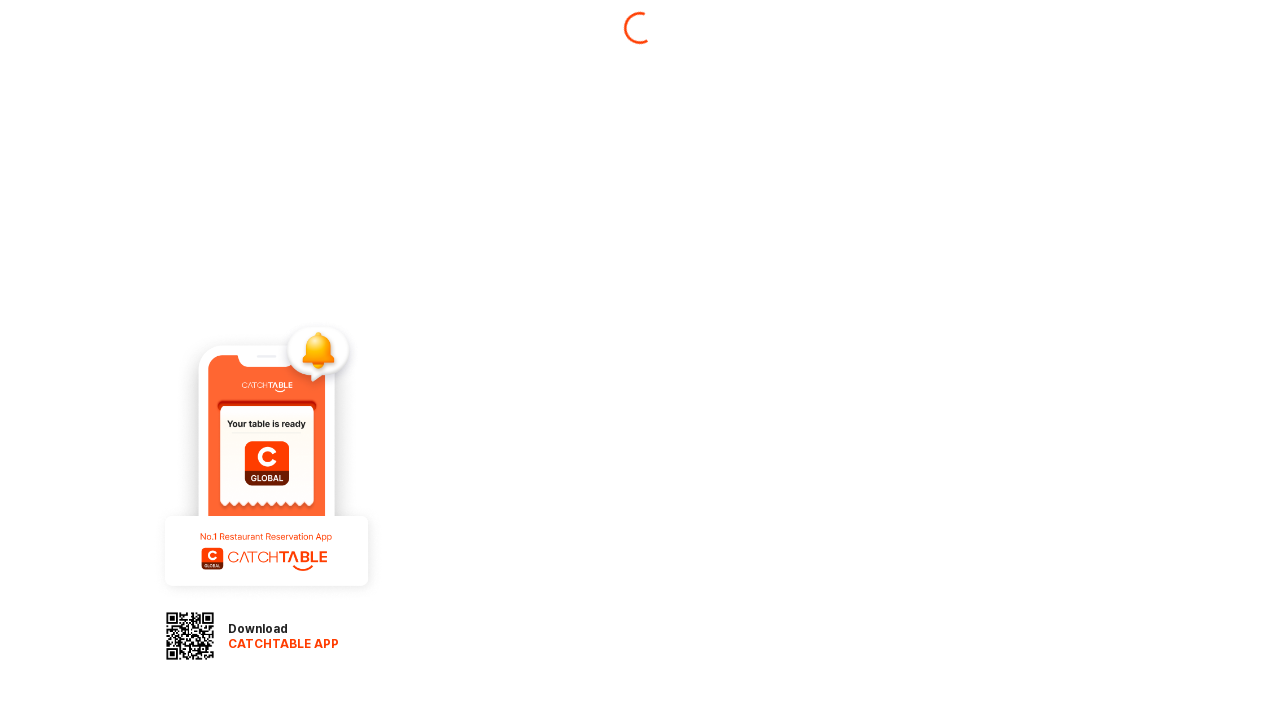

Waited for initial page content to load (networkidle)
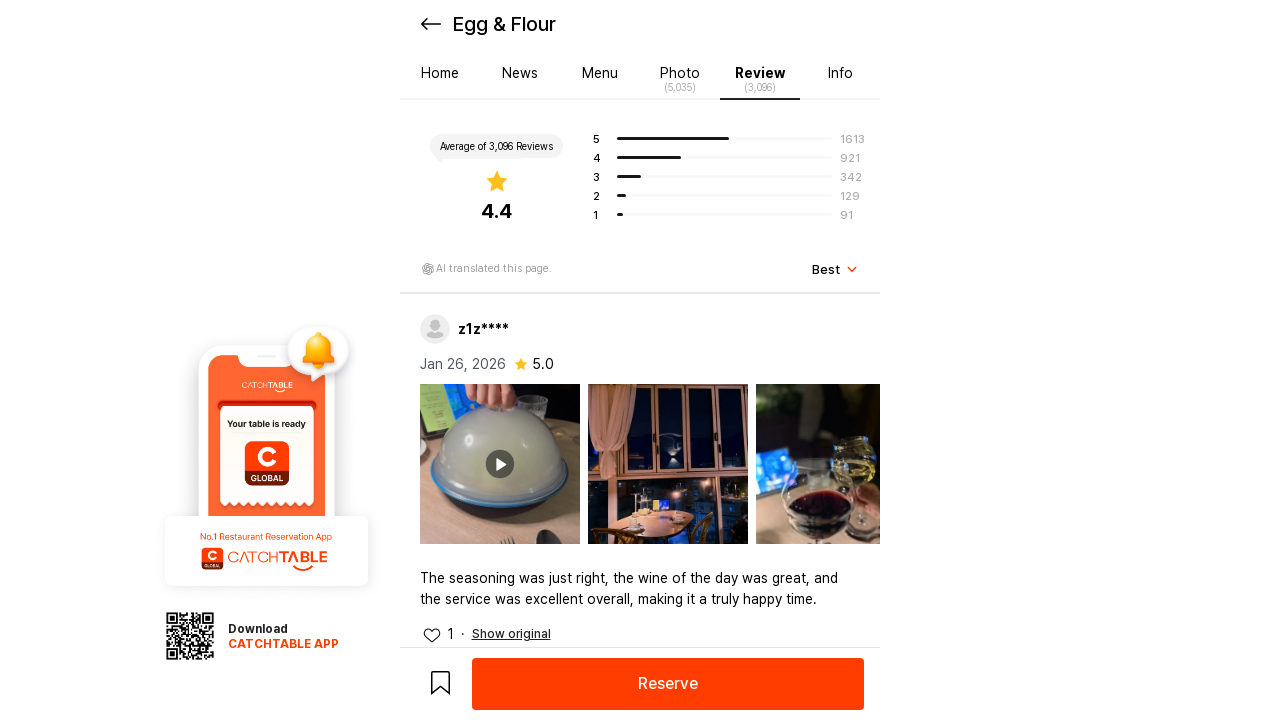

Retrieved initial scroll height
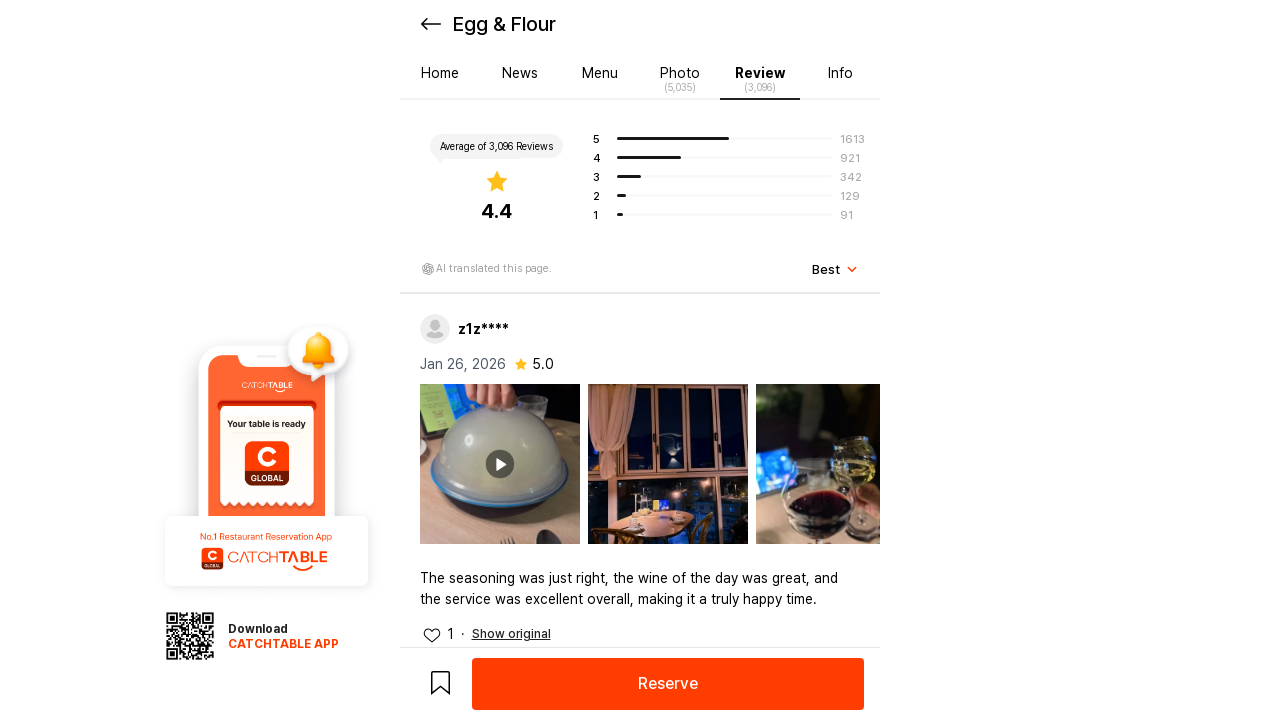

Scrolled to bottom of page (iteration 1)
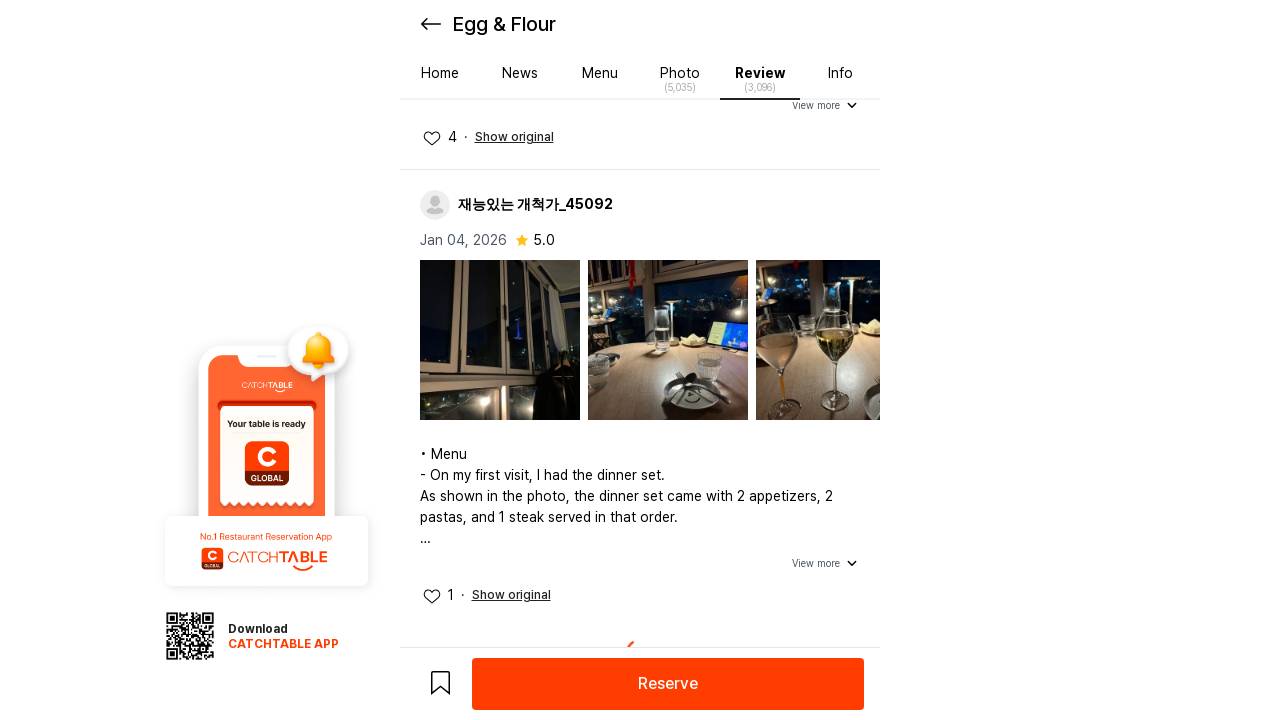

Waited 2 seconds for new content to load
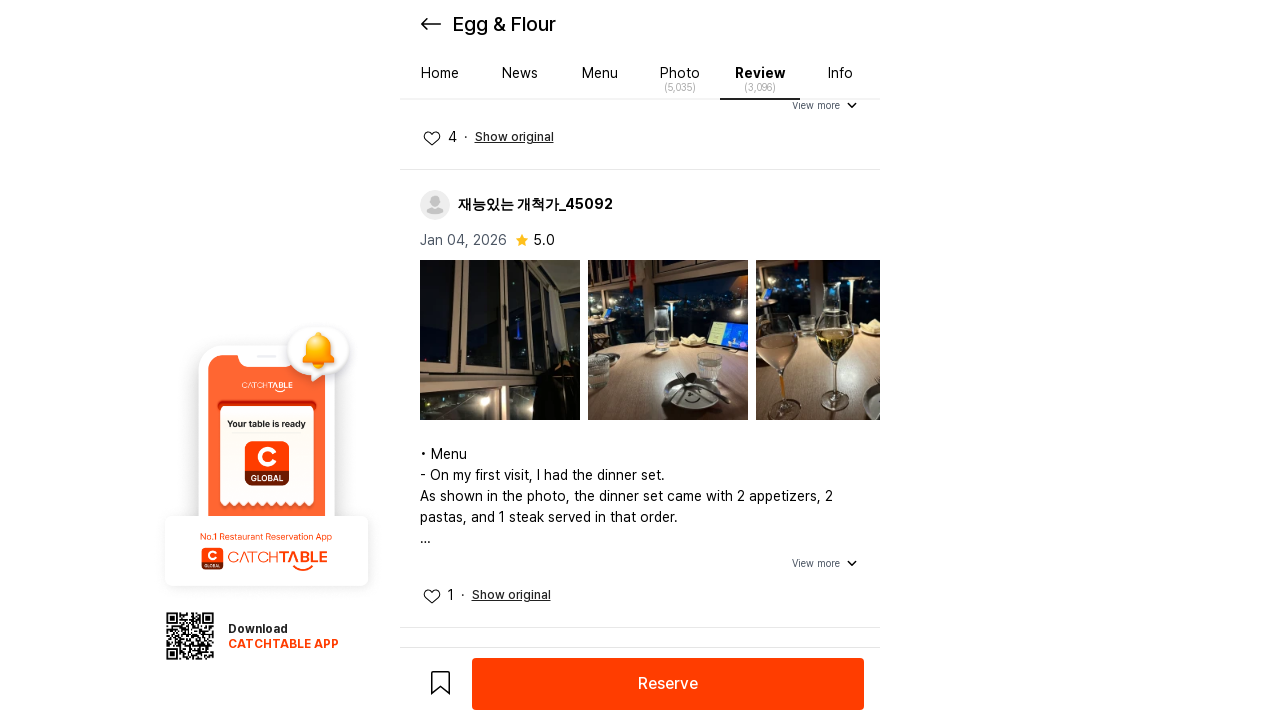

Retrieved updated scroll height
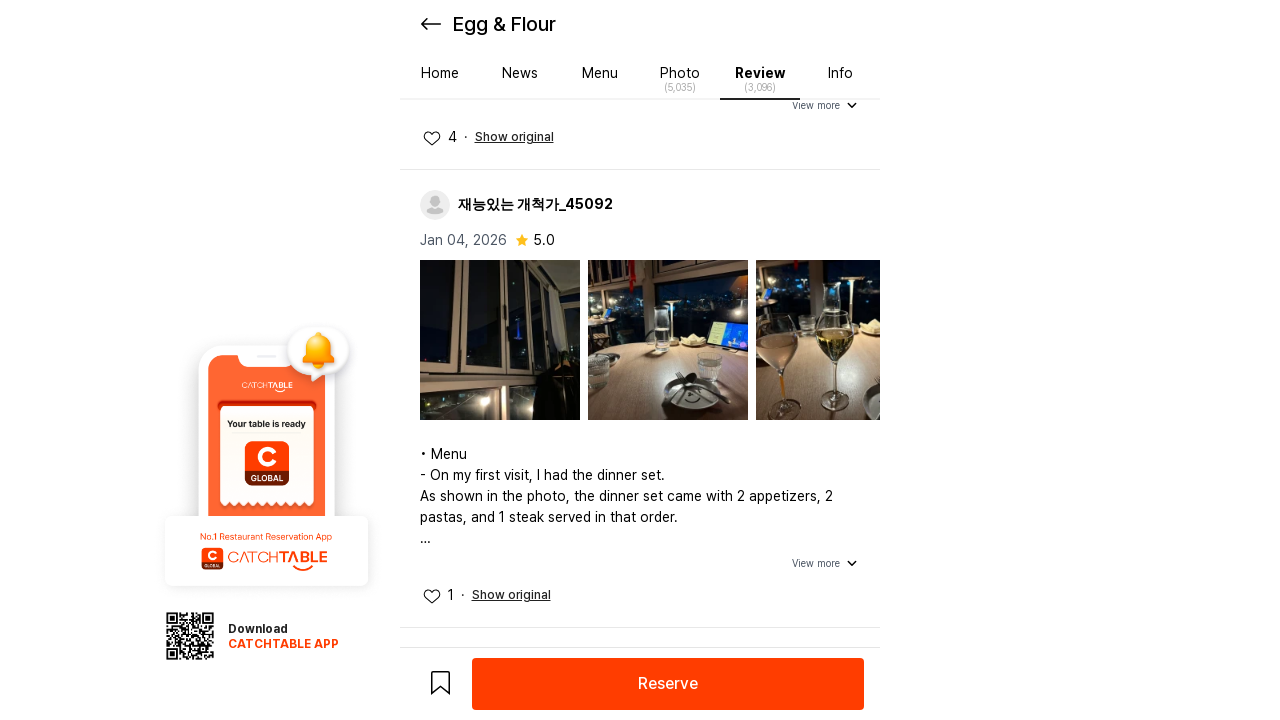

Scrolled to bottom of page (iteration 2)
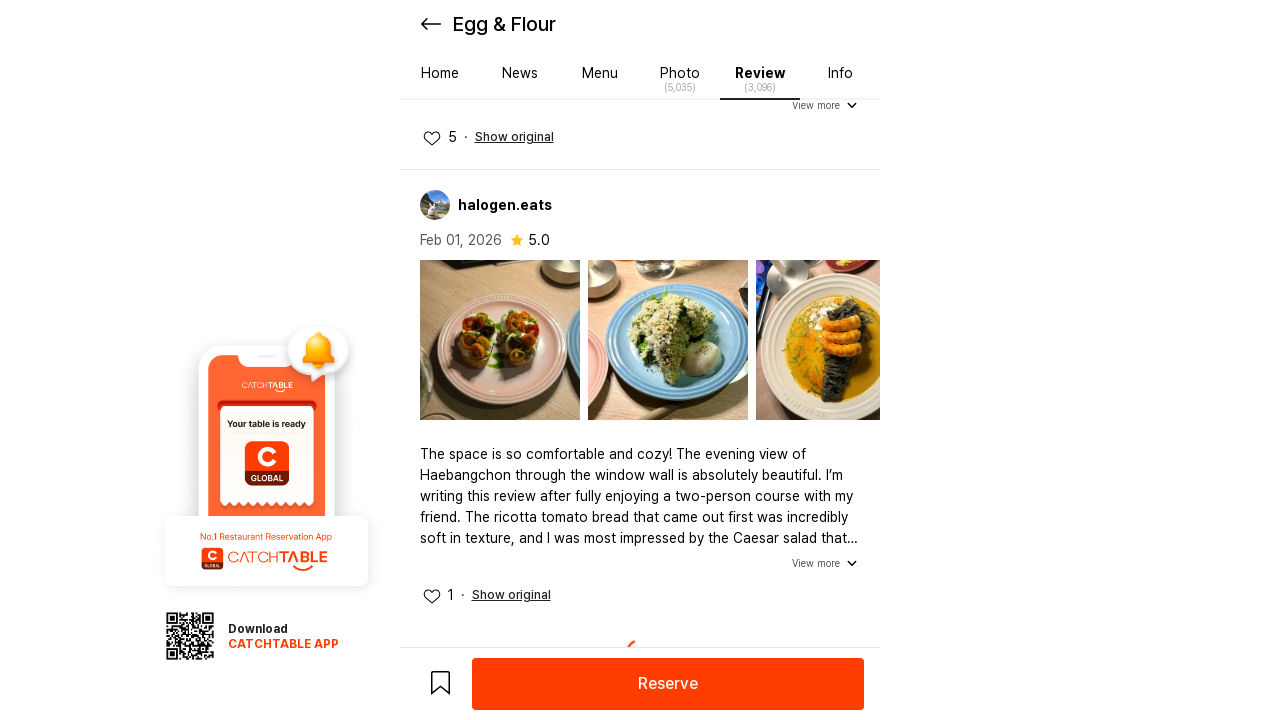

Waited 2 seconds for new content to load
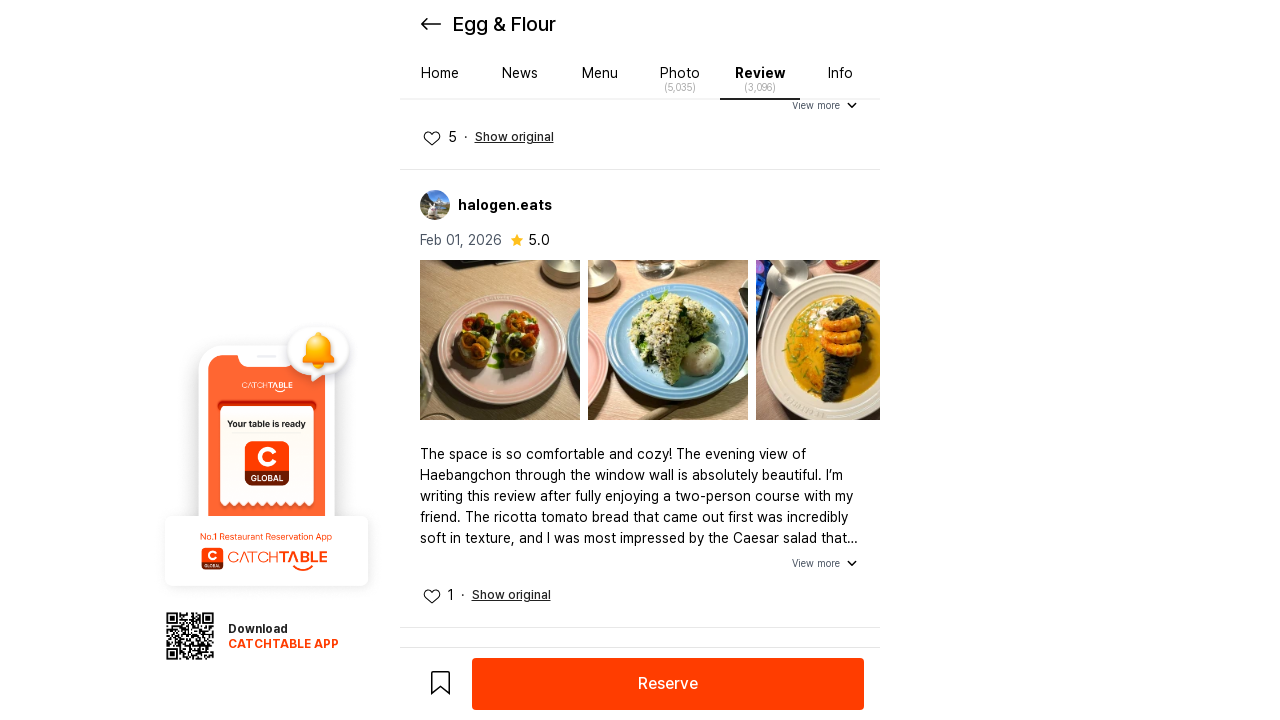

Retrieved updated scroll height
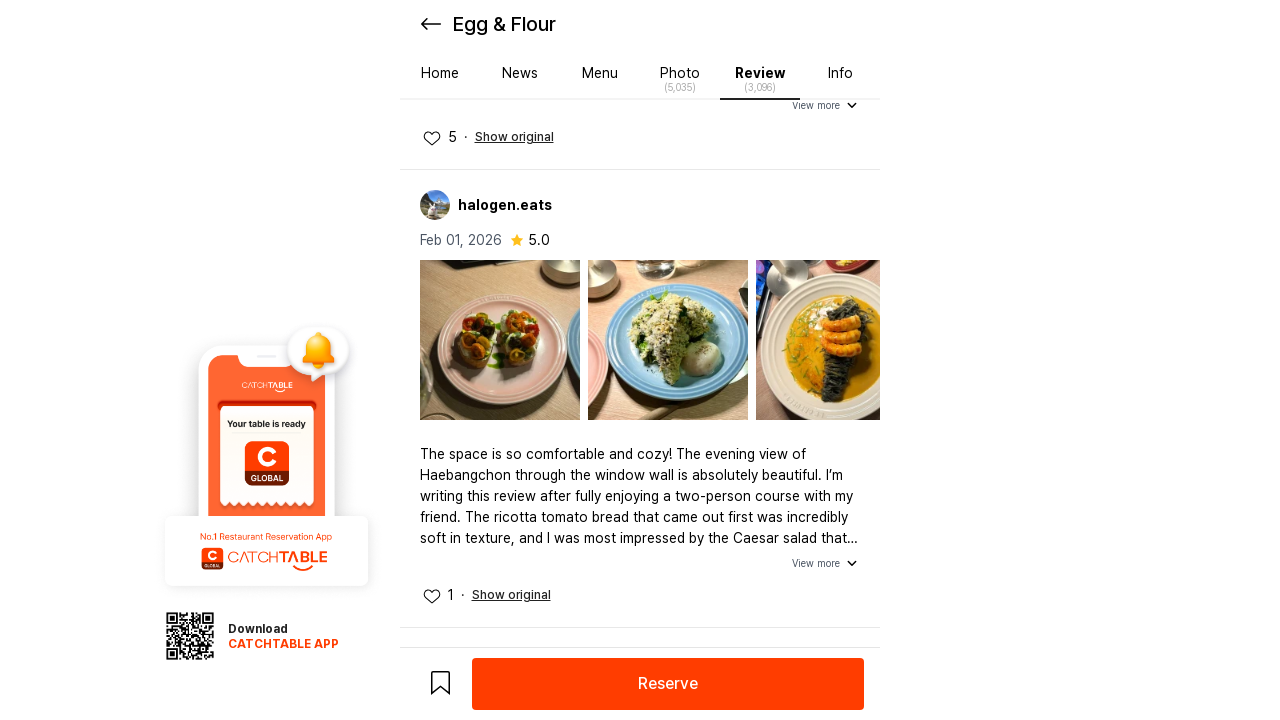

Scrolled to bottom of page (iteration 3)
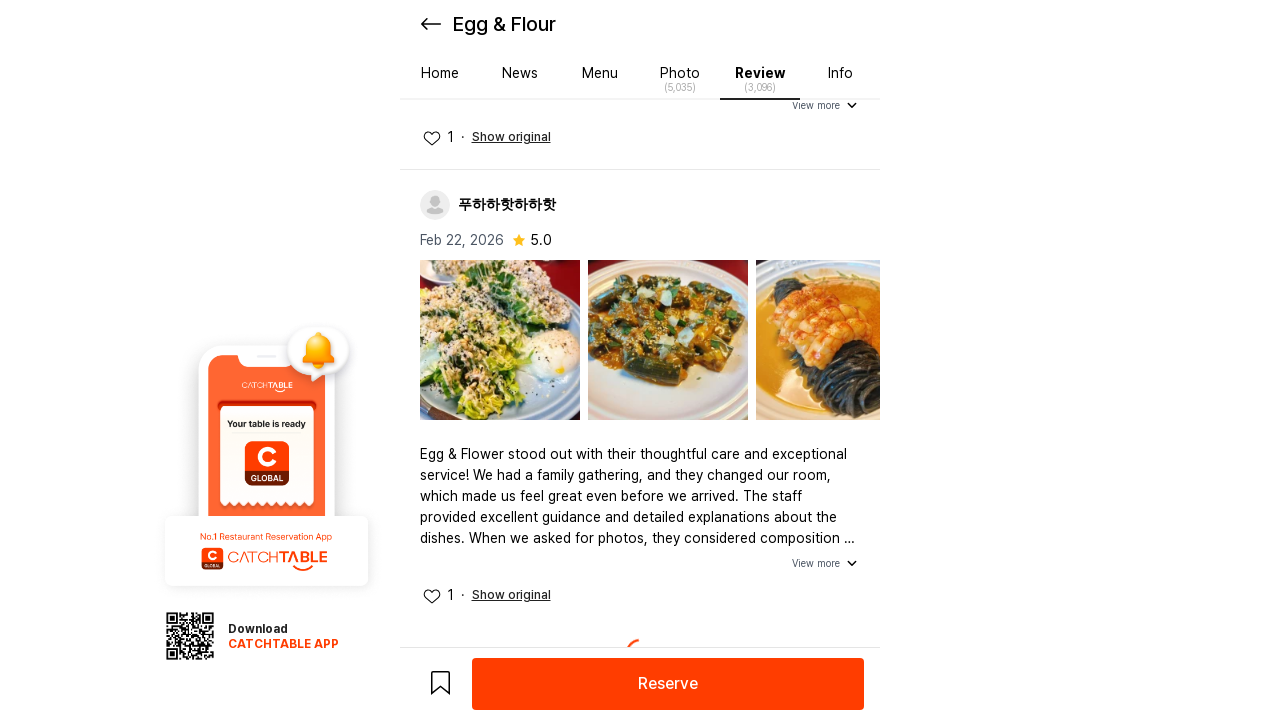

Waited 2 seconds for new content to load
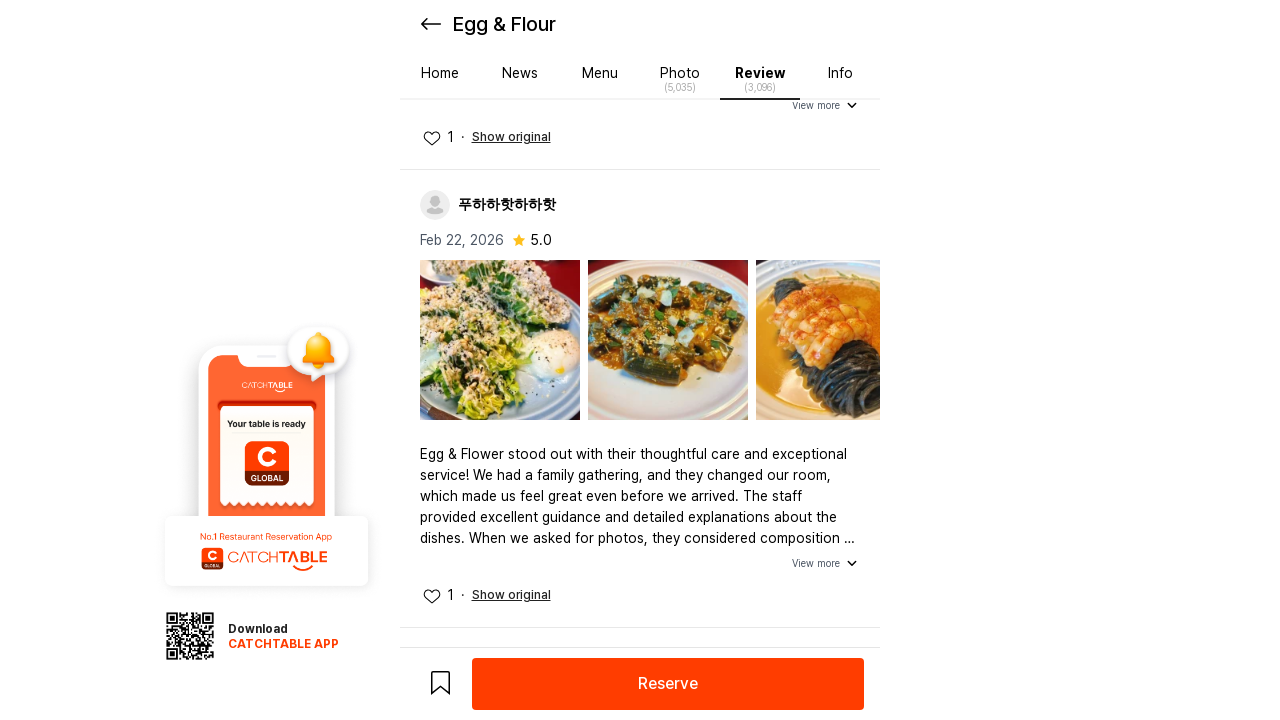

Retrieved updated scroll height
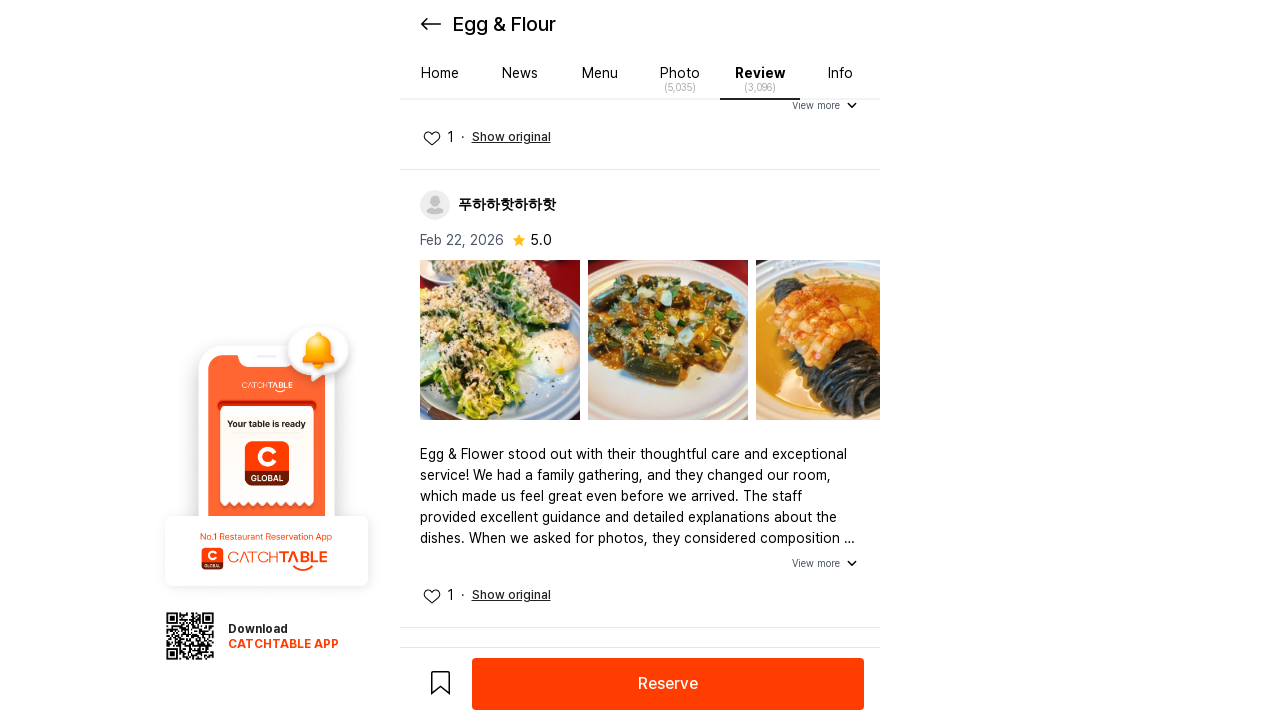

Scrolled to bottom of page (iteration 4)
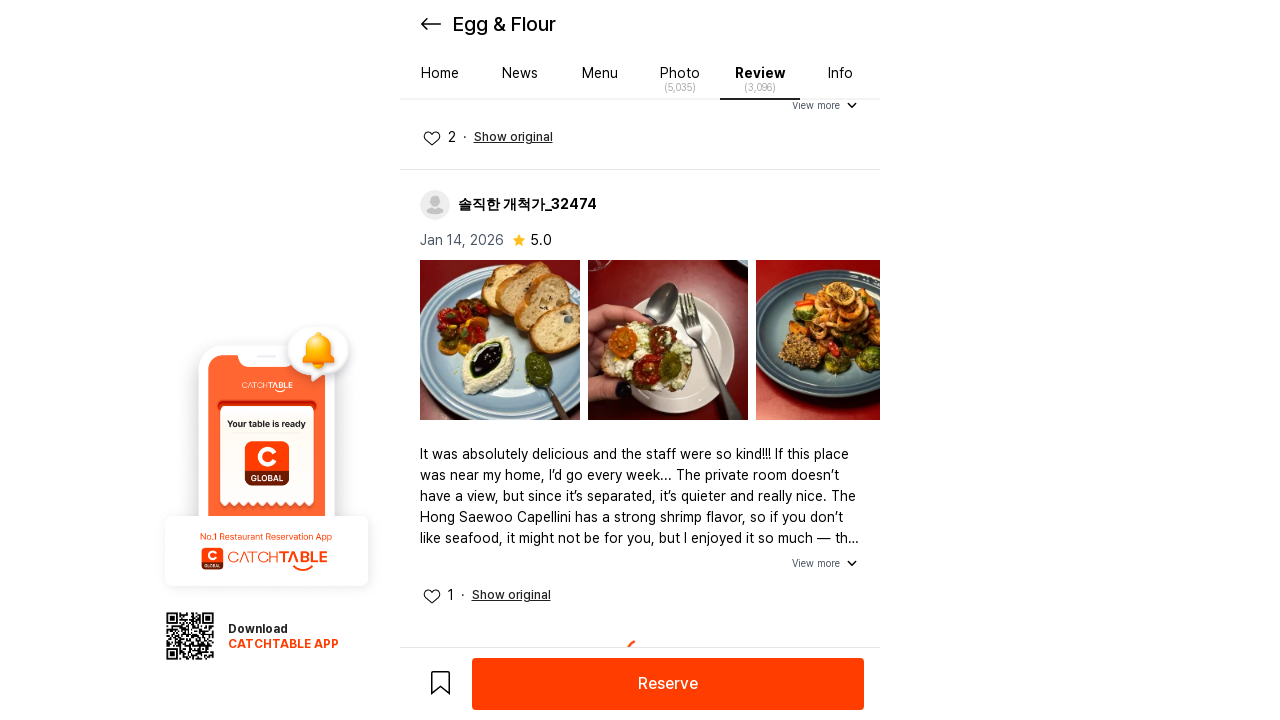

Waited 2 seconds for new content to load
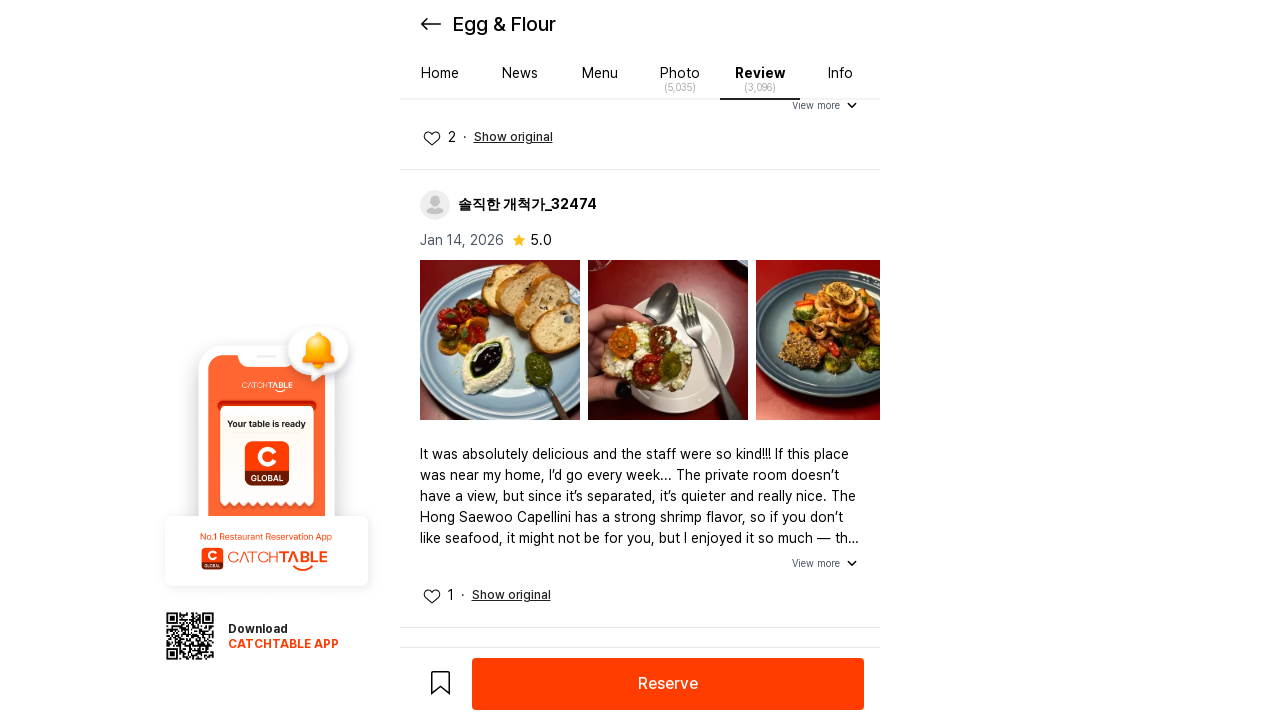

Retrieved updated scroll height
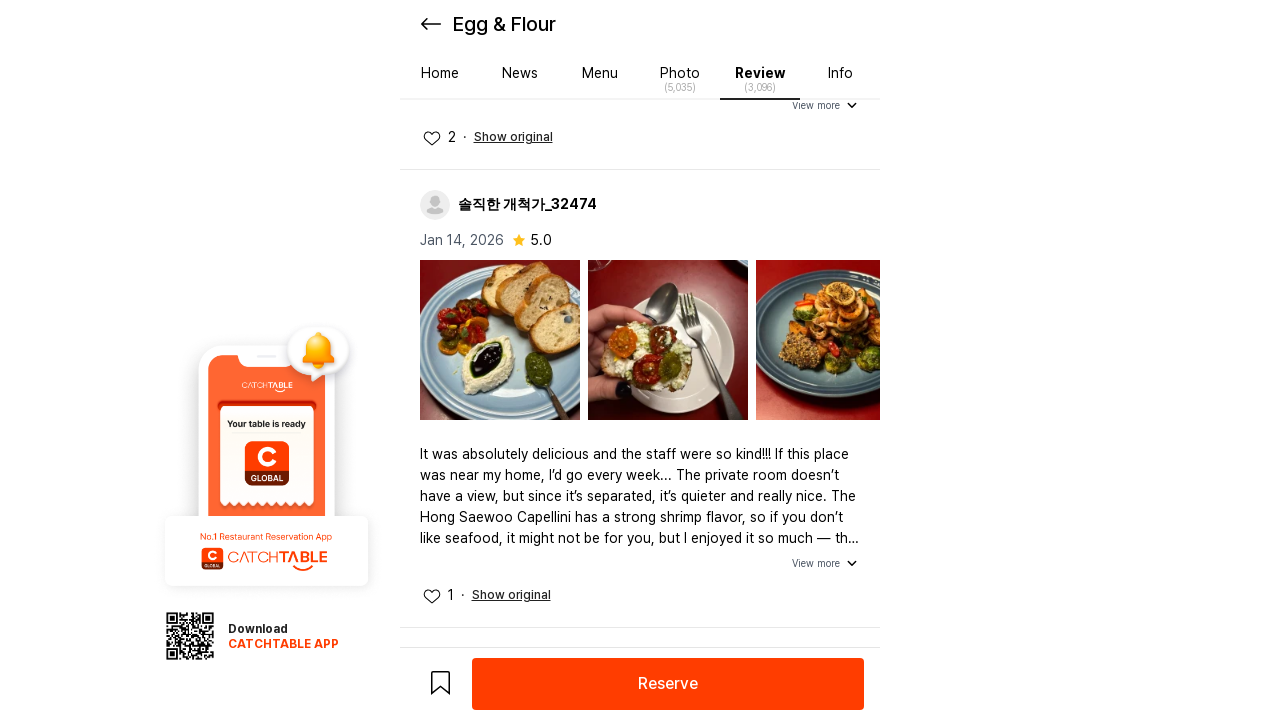

Scrolled to bottom of page (iteration 5)
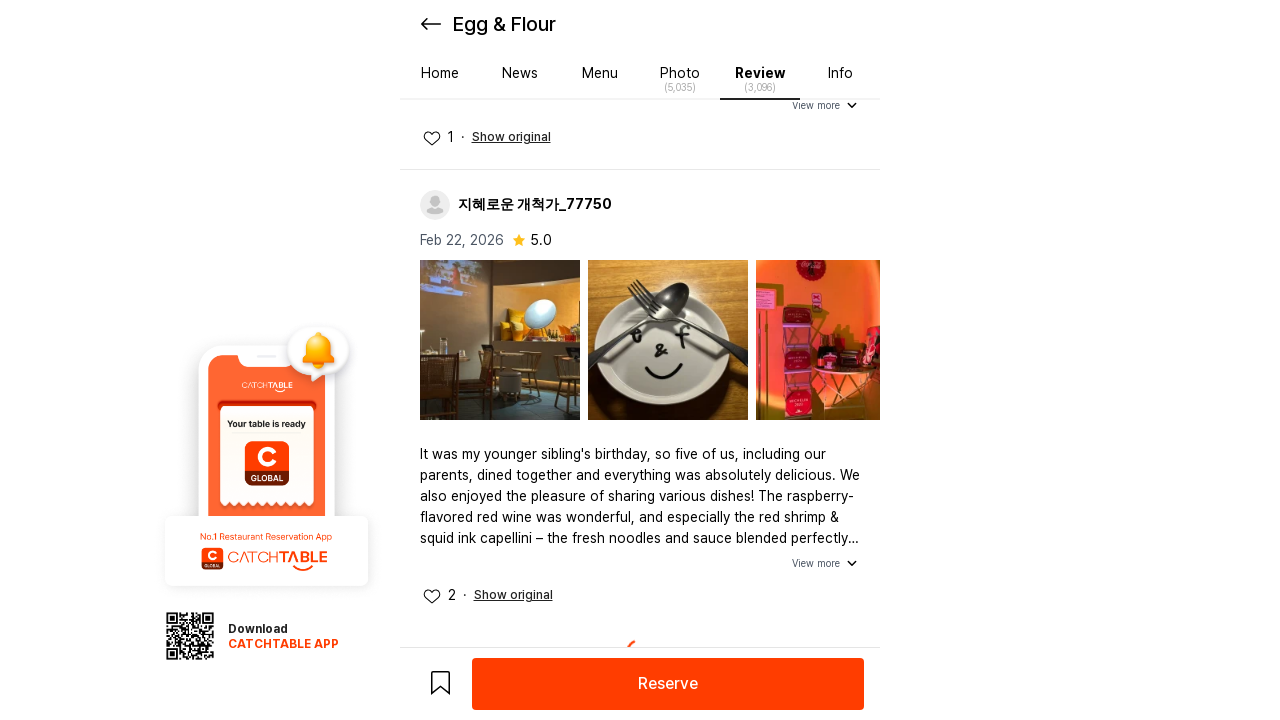

Waited 2 seconds for new content to load
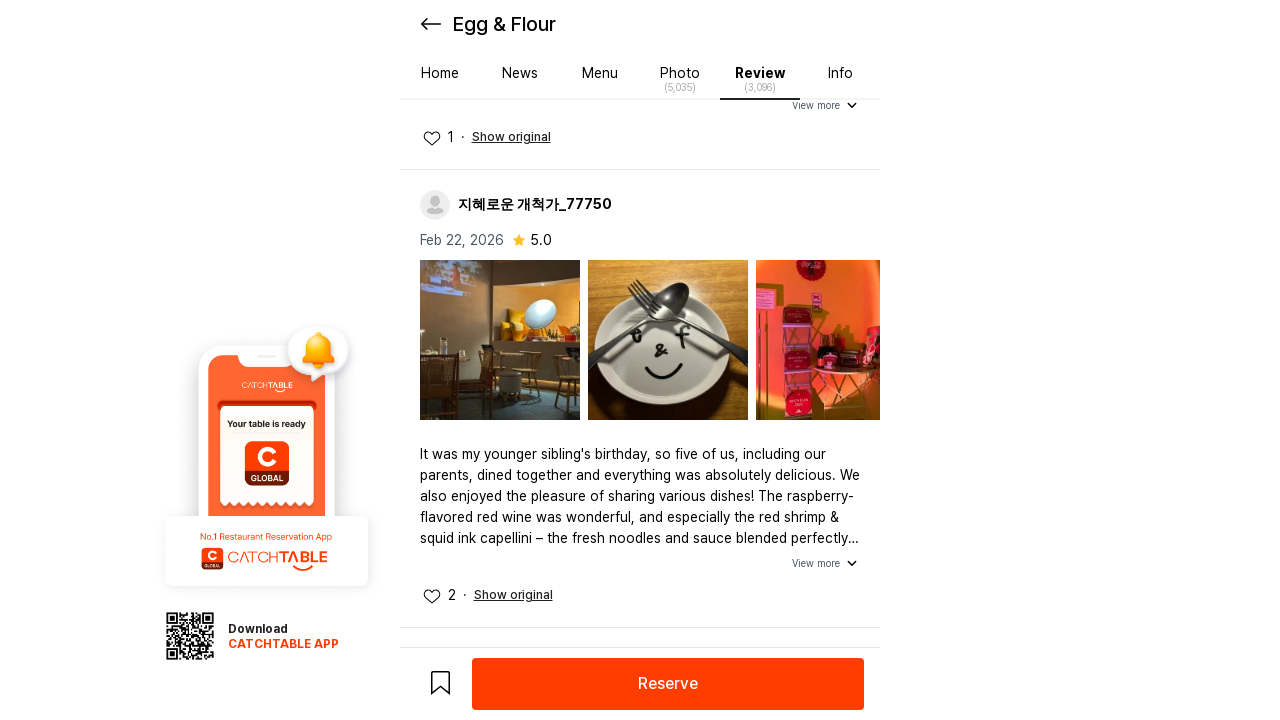

Retrieved updated scroll height
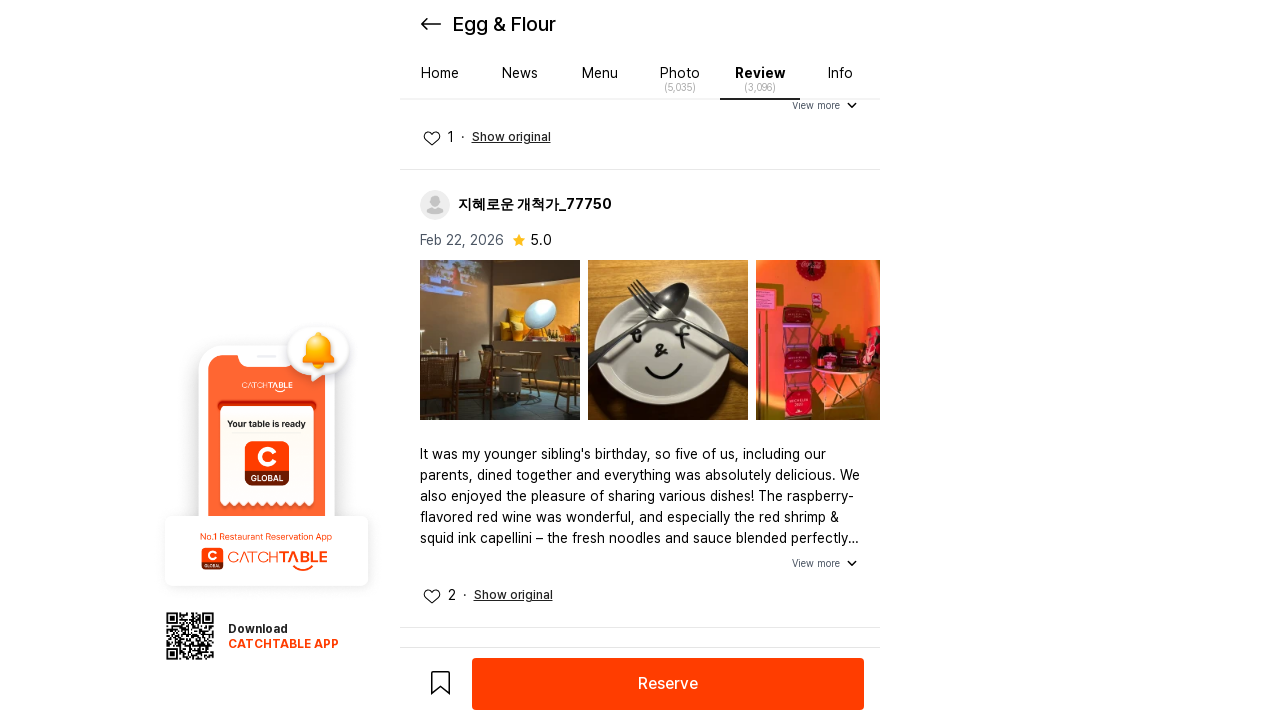

Verified page body content is present
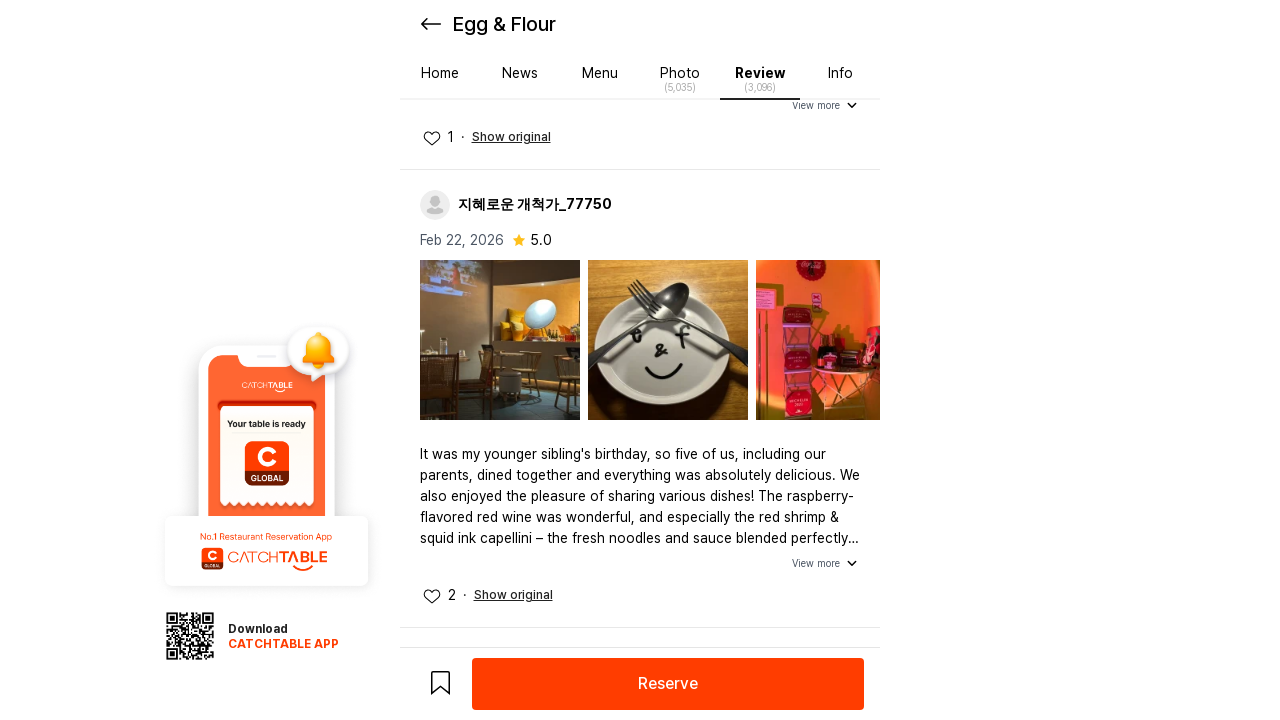

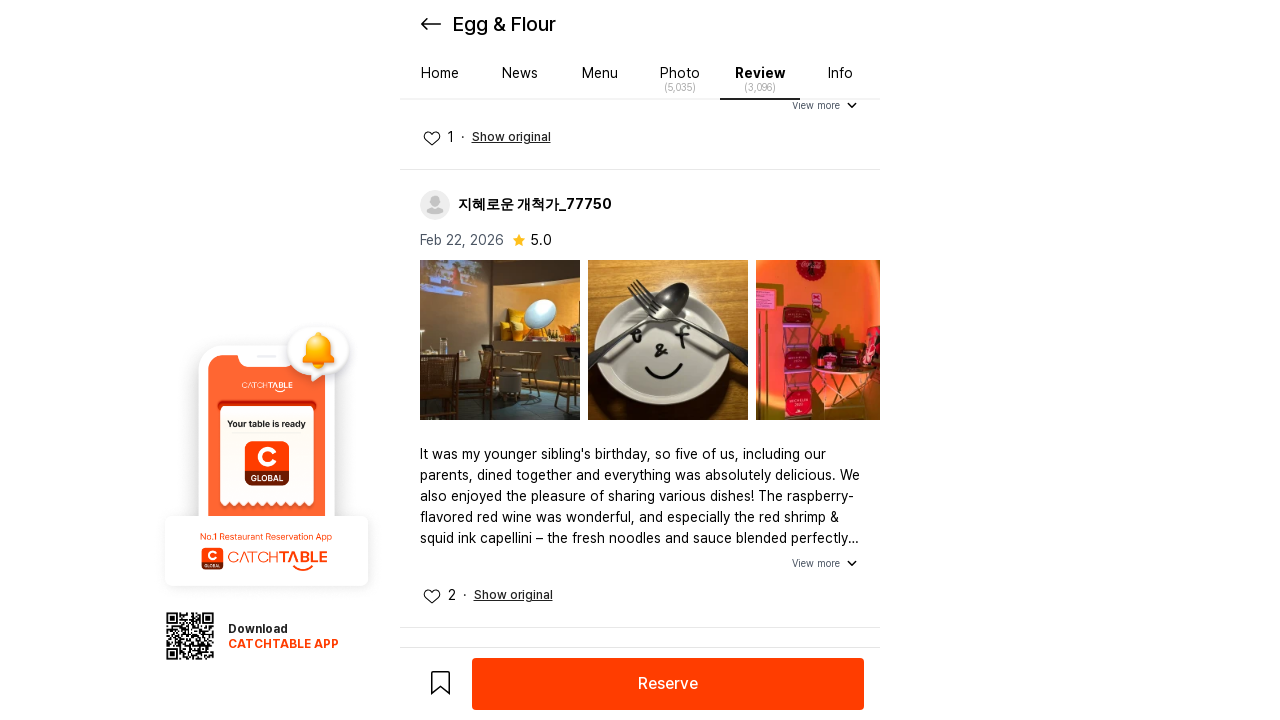